Tests entering text in a JavaScript prompt and then dismissing it, verifying that the result still shows 'null'

Starting URL: https://the-internet.herokuapp.com/javascript_alerts

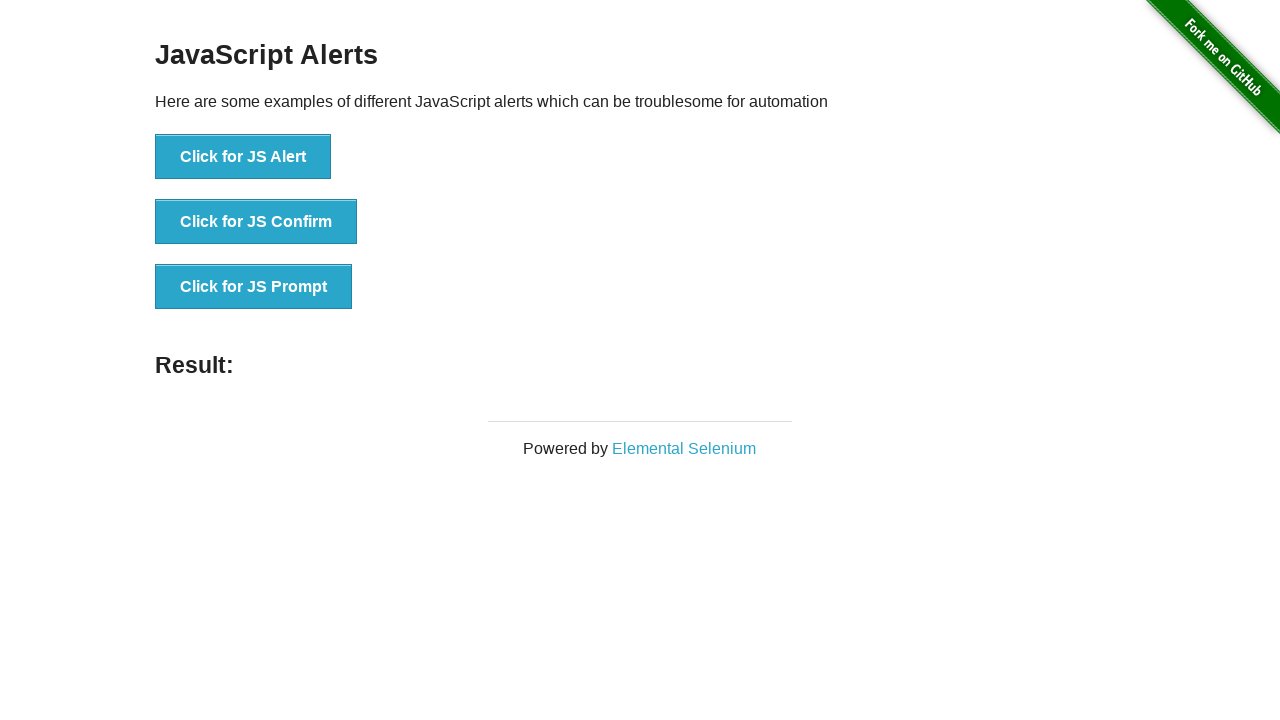

Set up dialog handler to dismiss prompts
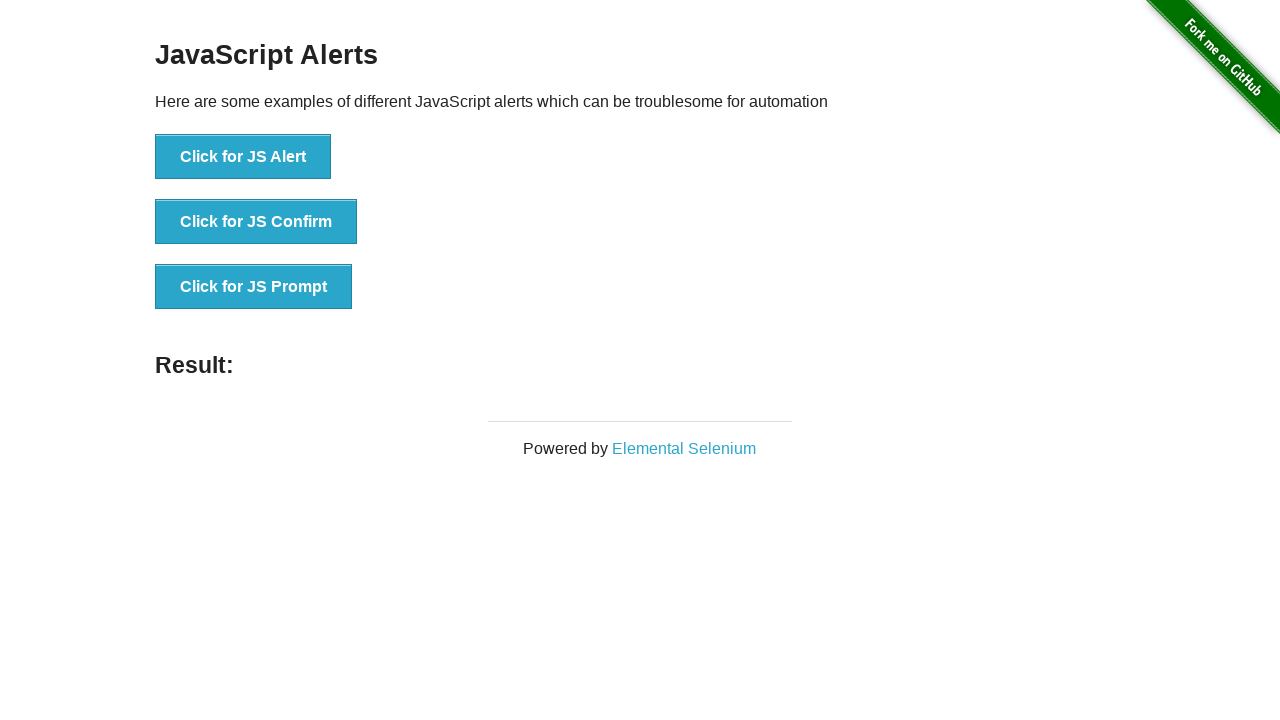

Clicked the 'Click for JS Prompt' button to trigger JavaScript prompt at (254, 287) on xpath=//button[text()="Click for JS Prompt"]
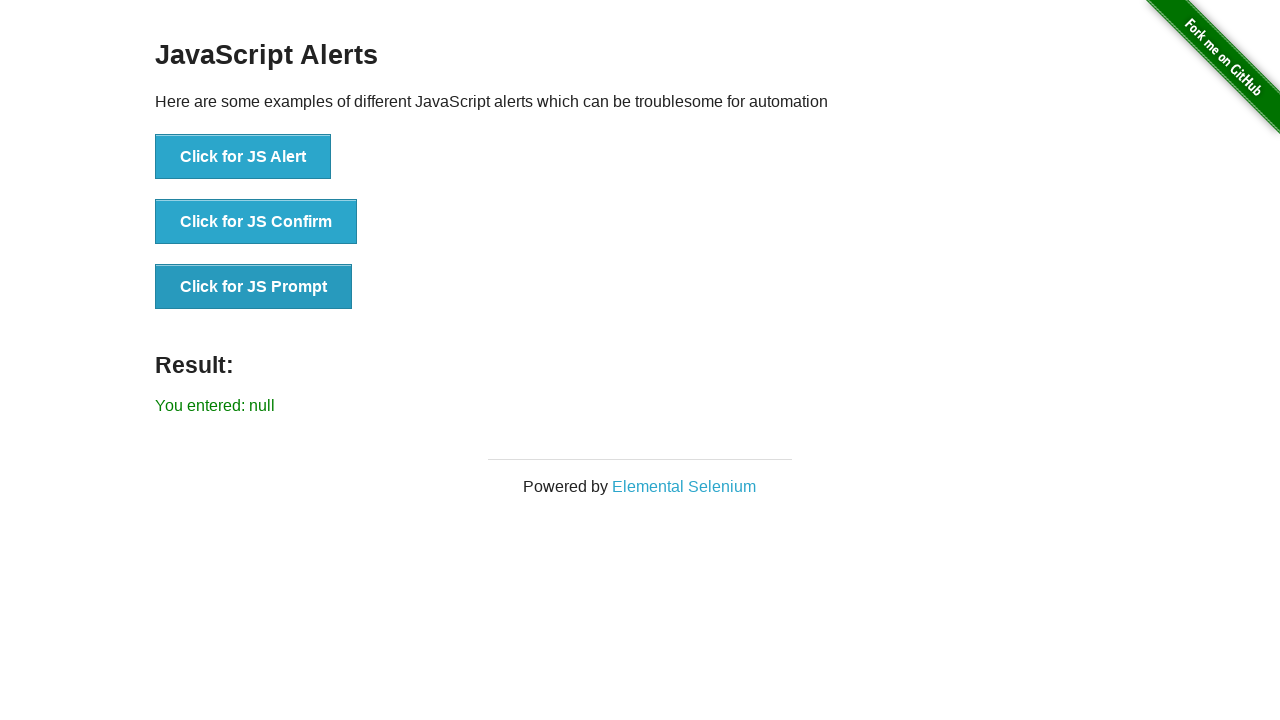

Retrieved result text from #result element
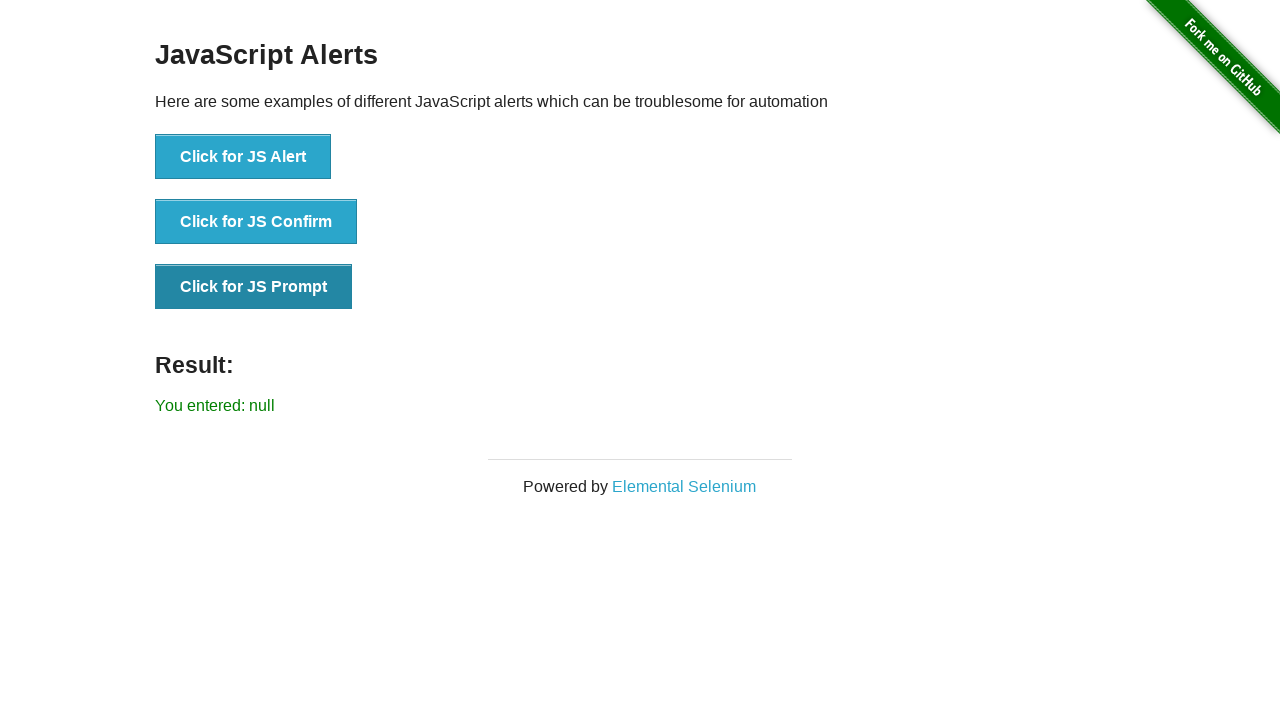

Verified result shows 'You entered: null' after dismissing prompt without text
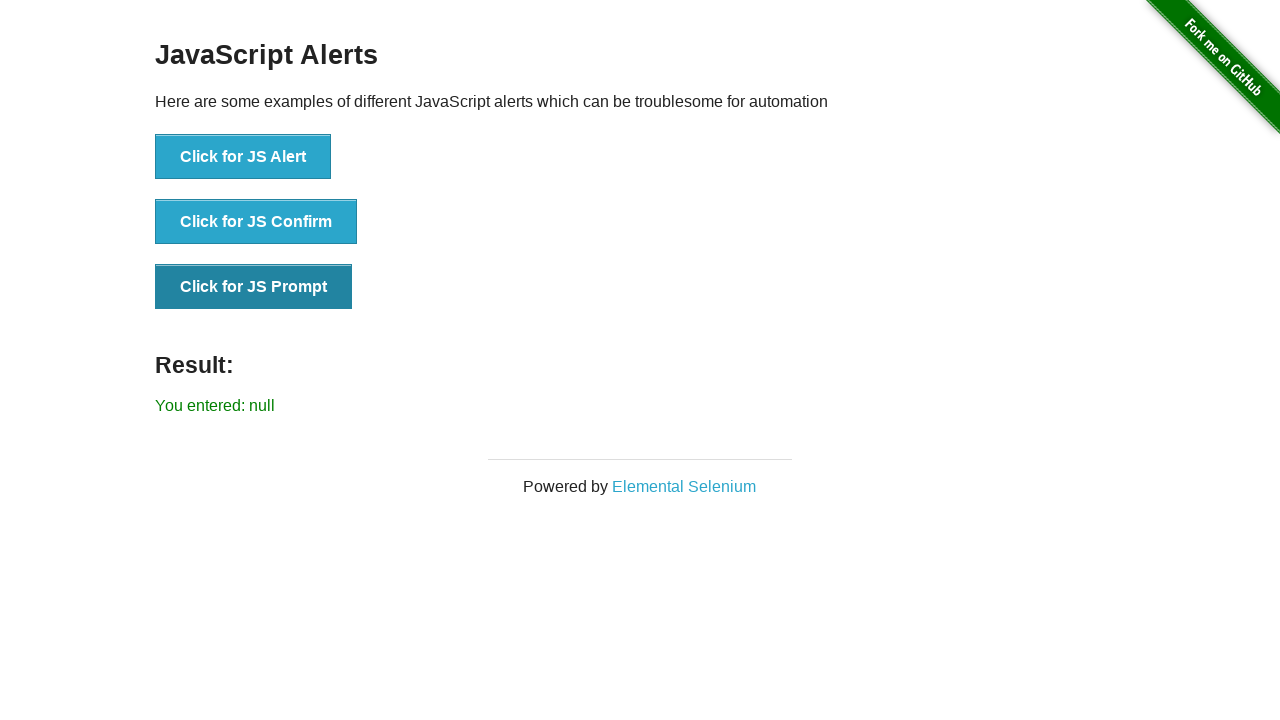

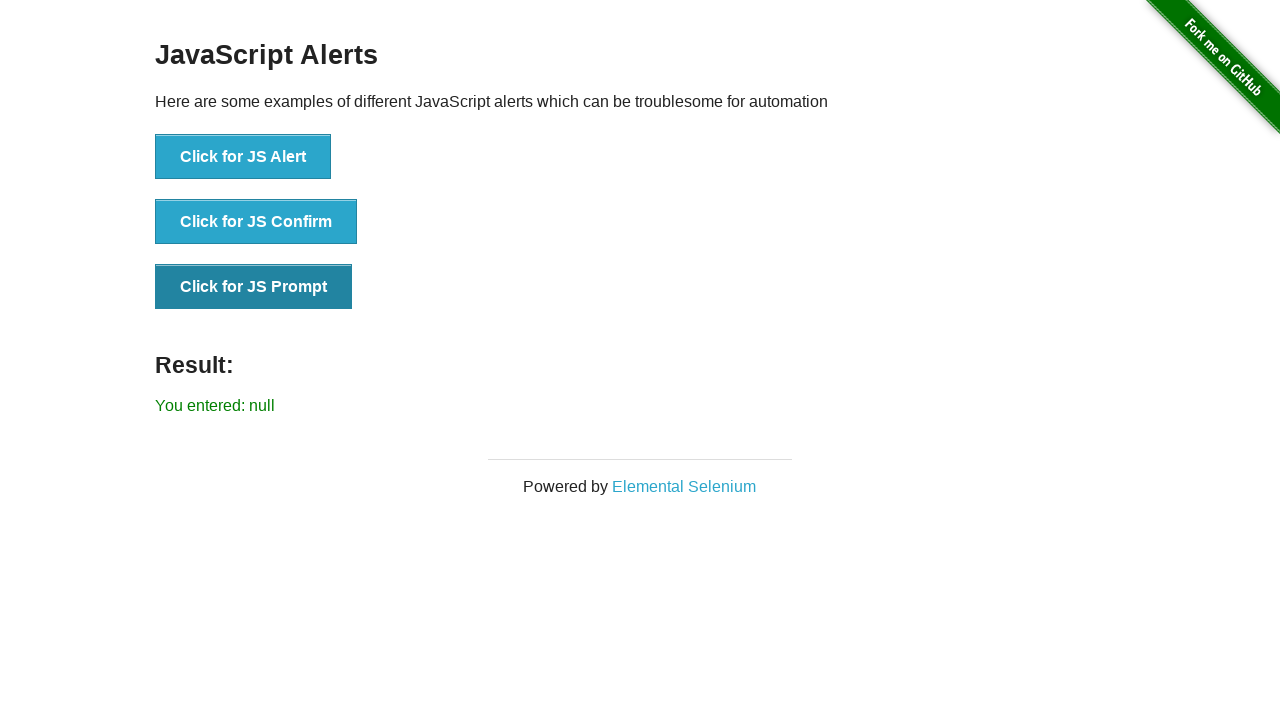